Navigates to a test page for explicit wait practice

Starting URL: http://suninjuly.github.io/explicit_wait2.html

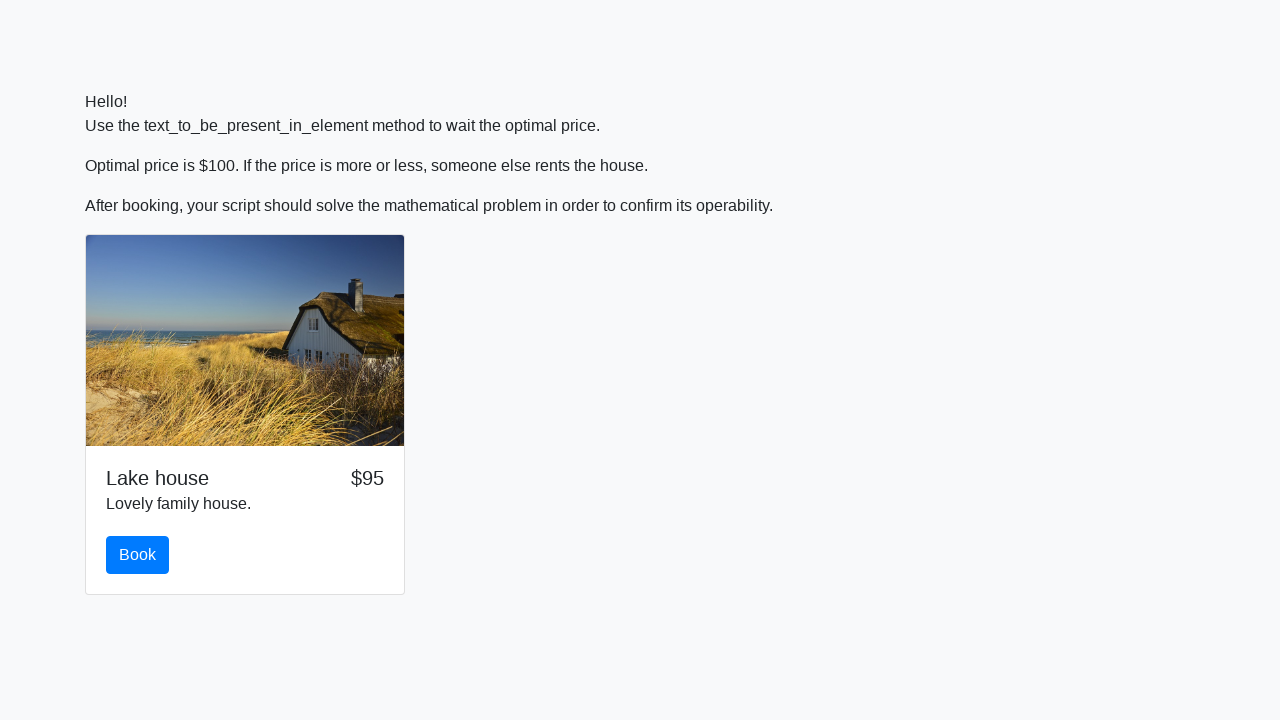

Navigated to explicit wait practice test page
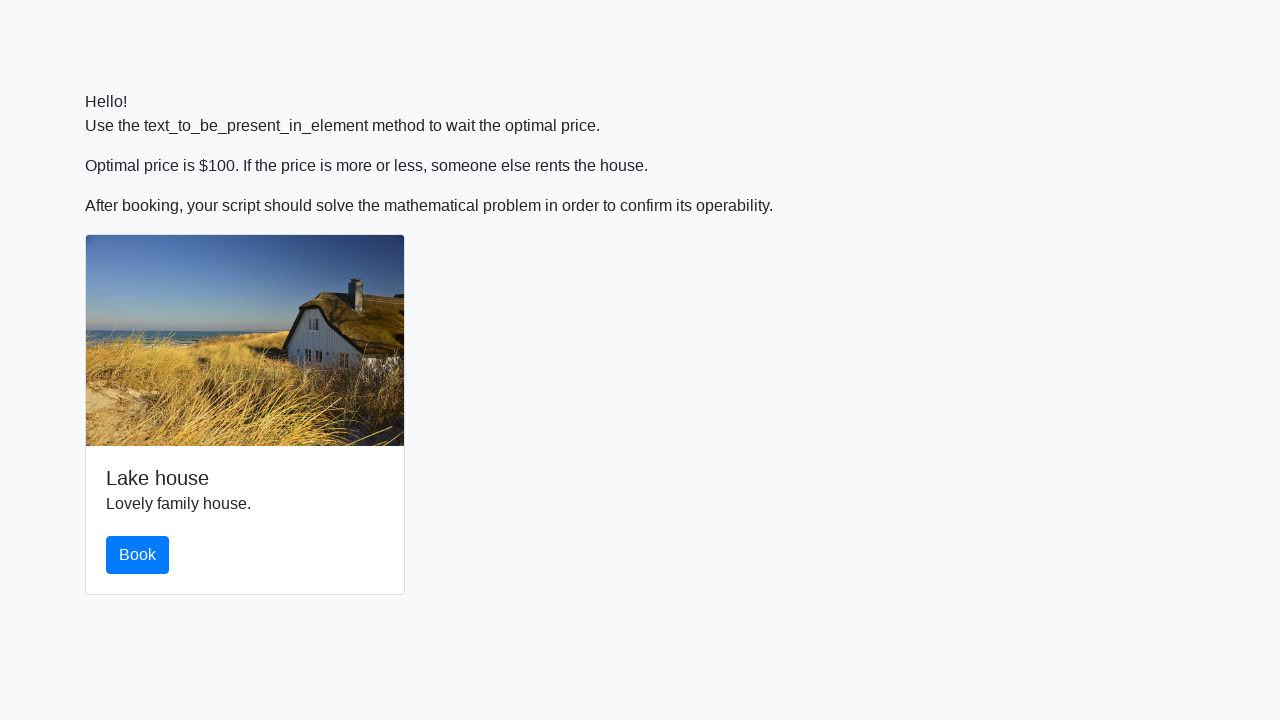

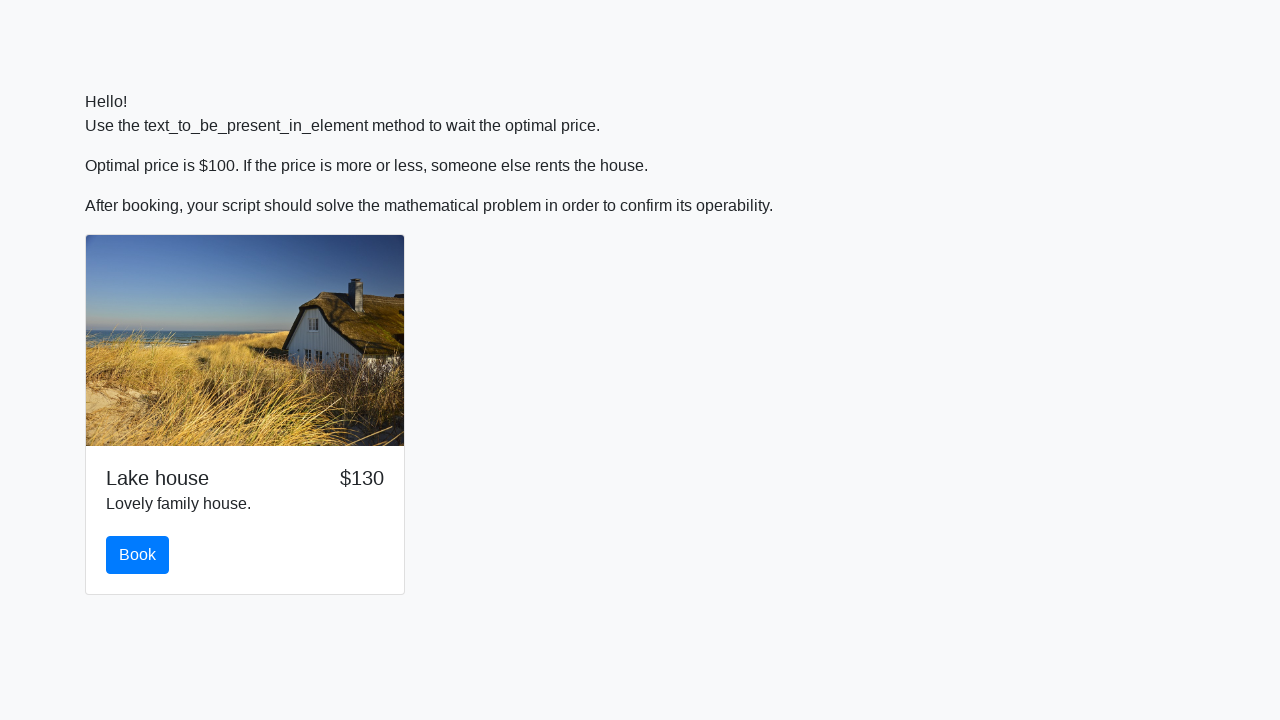